Tests state dropdown functionality by selecting options using three different methods: visible text (Illinois), value attribute (Virginia), and index (California), then verifies the final selection.

Starting URL: https://practice.cydeo.com/dropdown

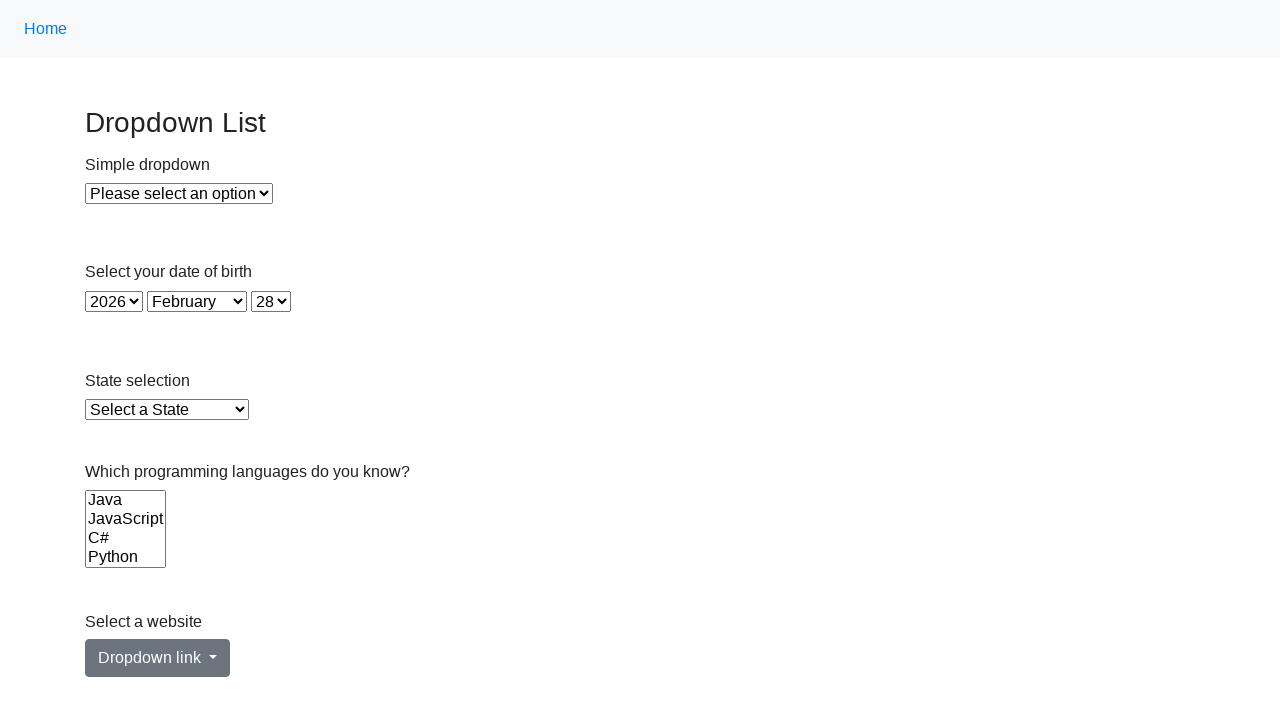

Selected Illinois from state dropdown using visible text on select#state
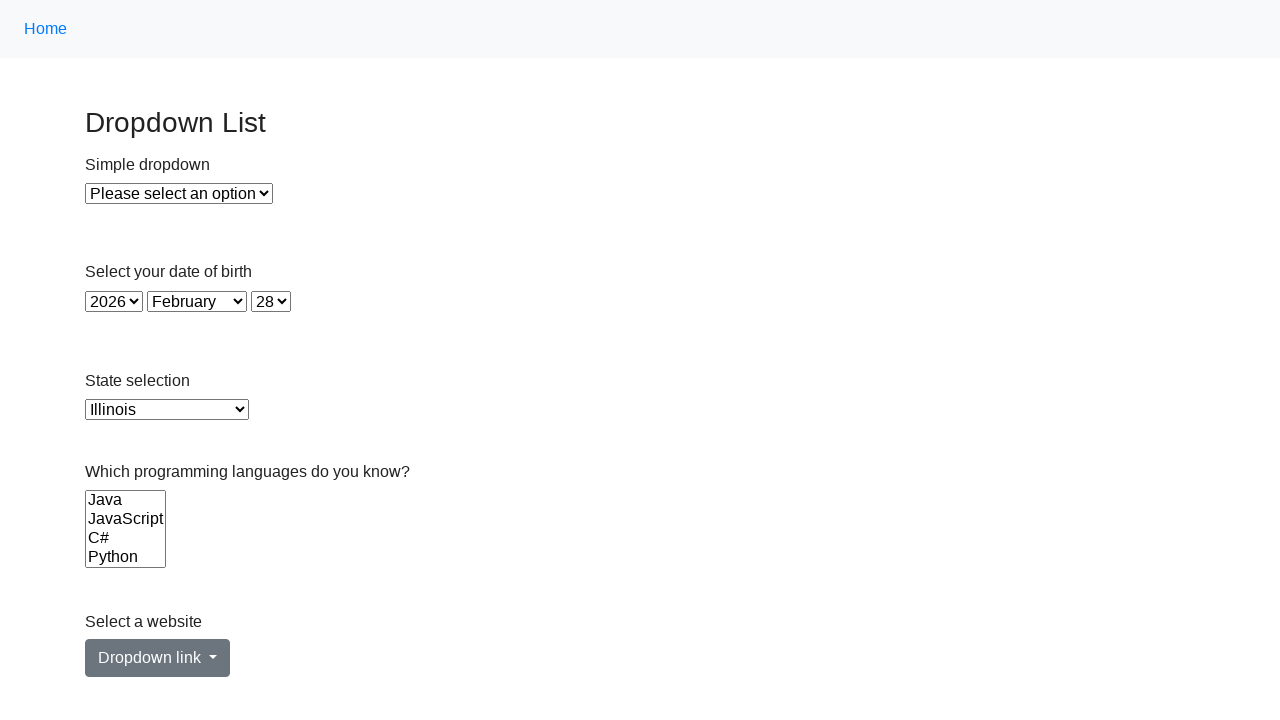

Selected Virginia from state dropdown using value attribute on select#state
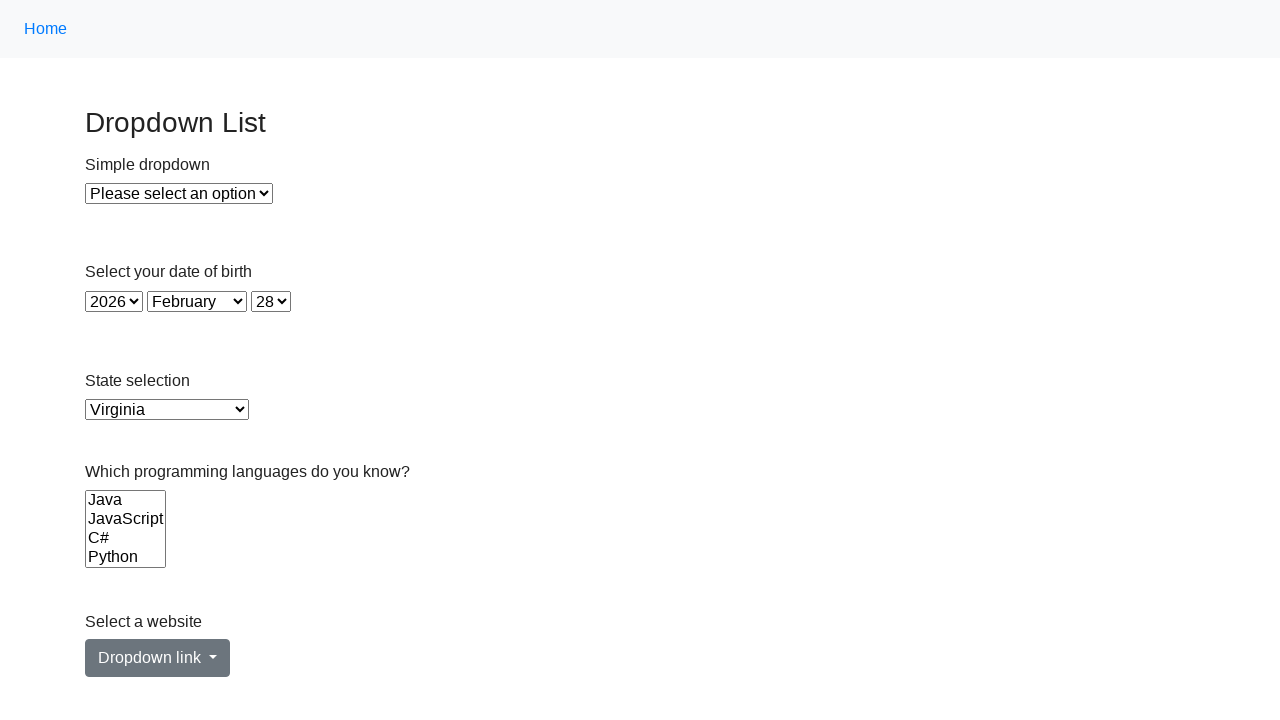

Selected California from state dropdown using index 5 on select#state
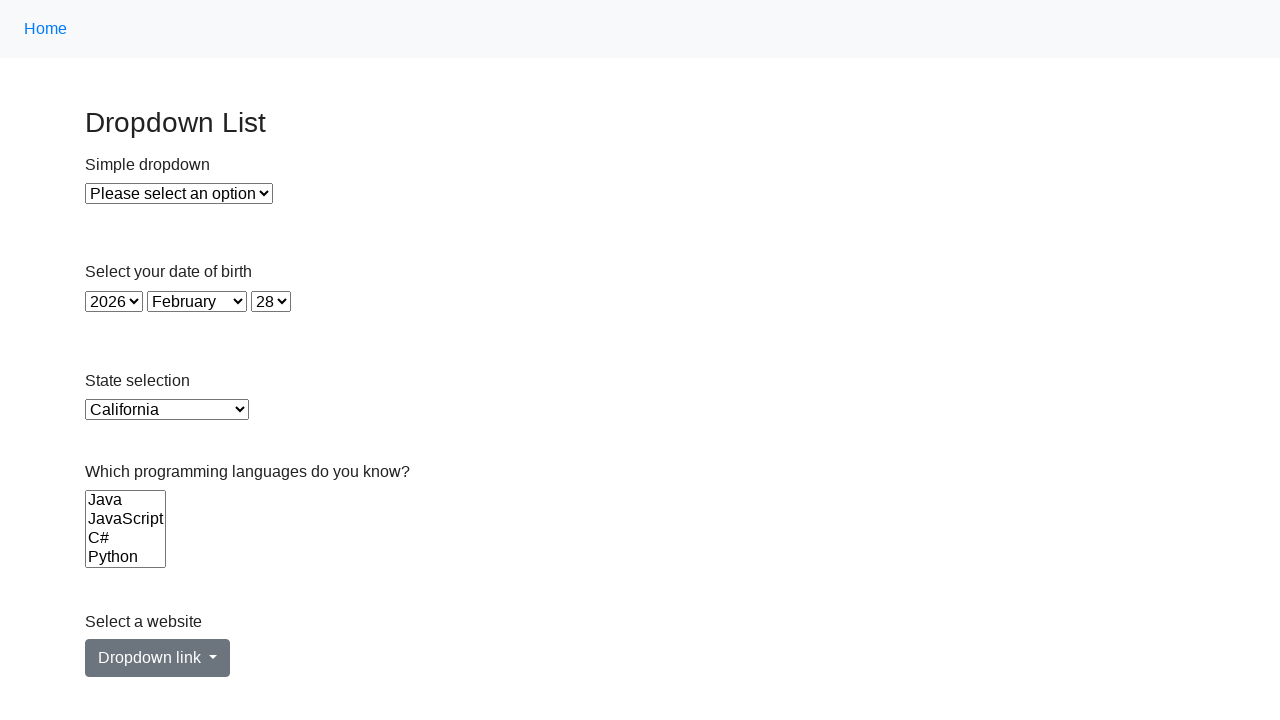

Located the currently selected option in state dropdown
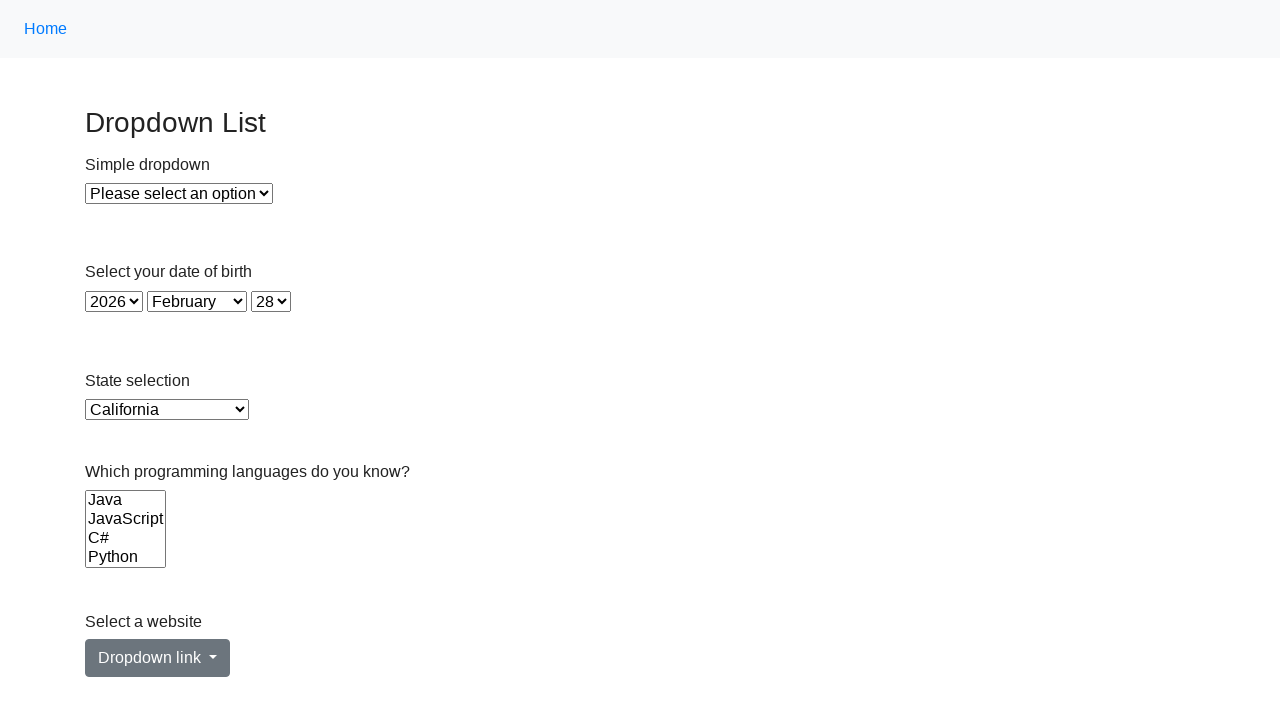

Verified that California is the selected option
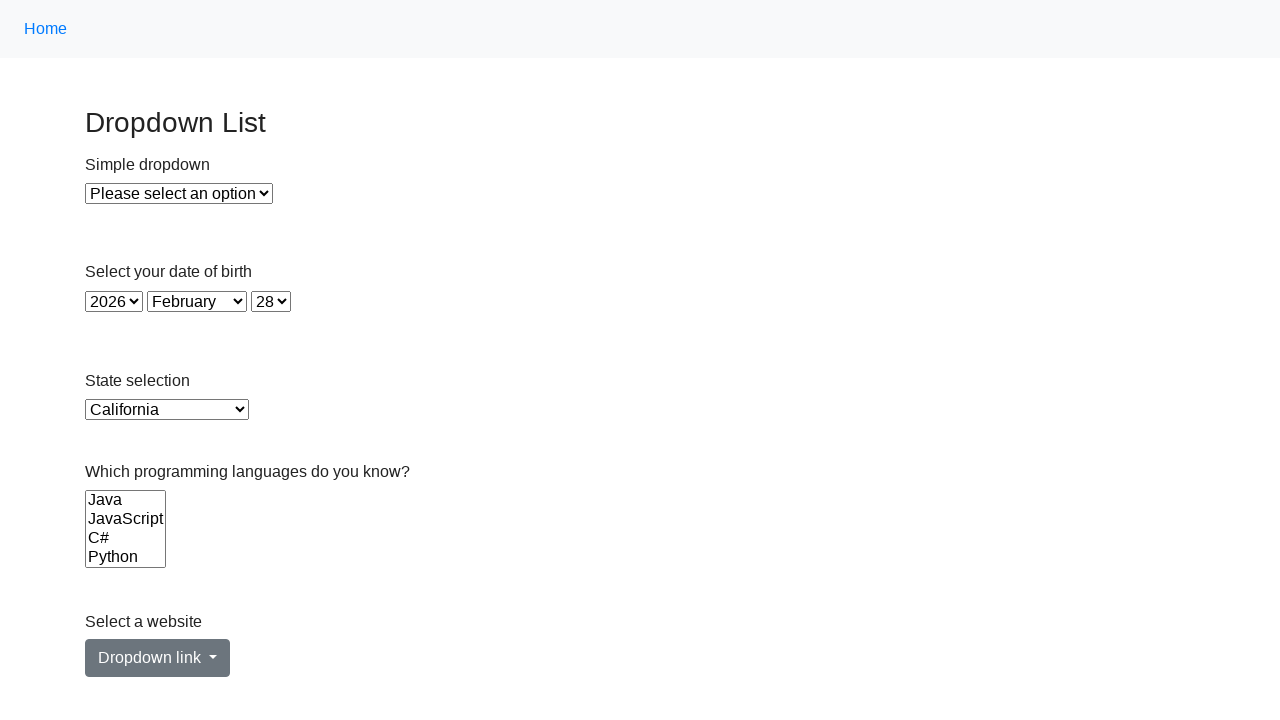

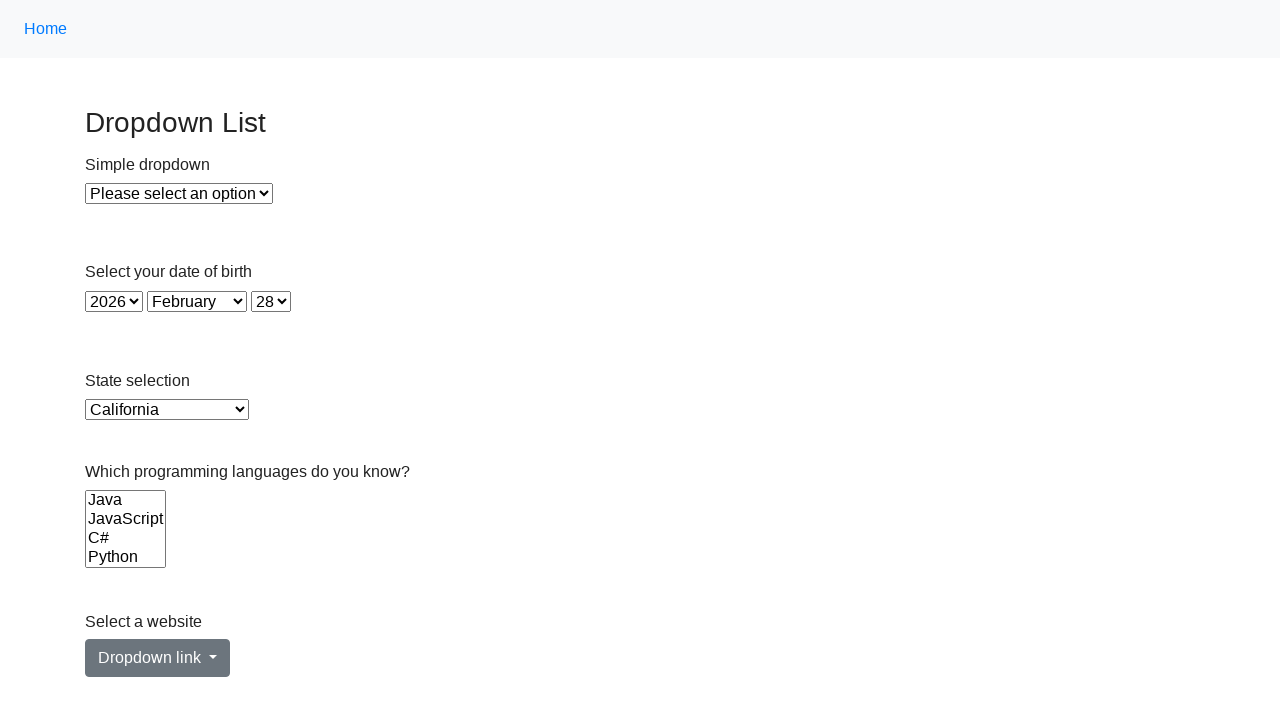